Waits for a price to reach $100, clicks book button, solves a math problem and submits the answer

Starting URL: http://suninjuly.github.io/explicit_wait2.html

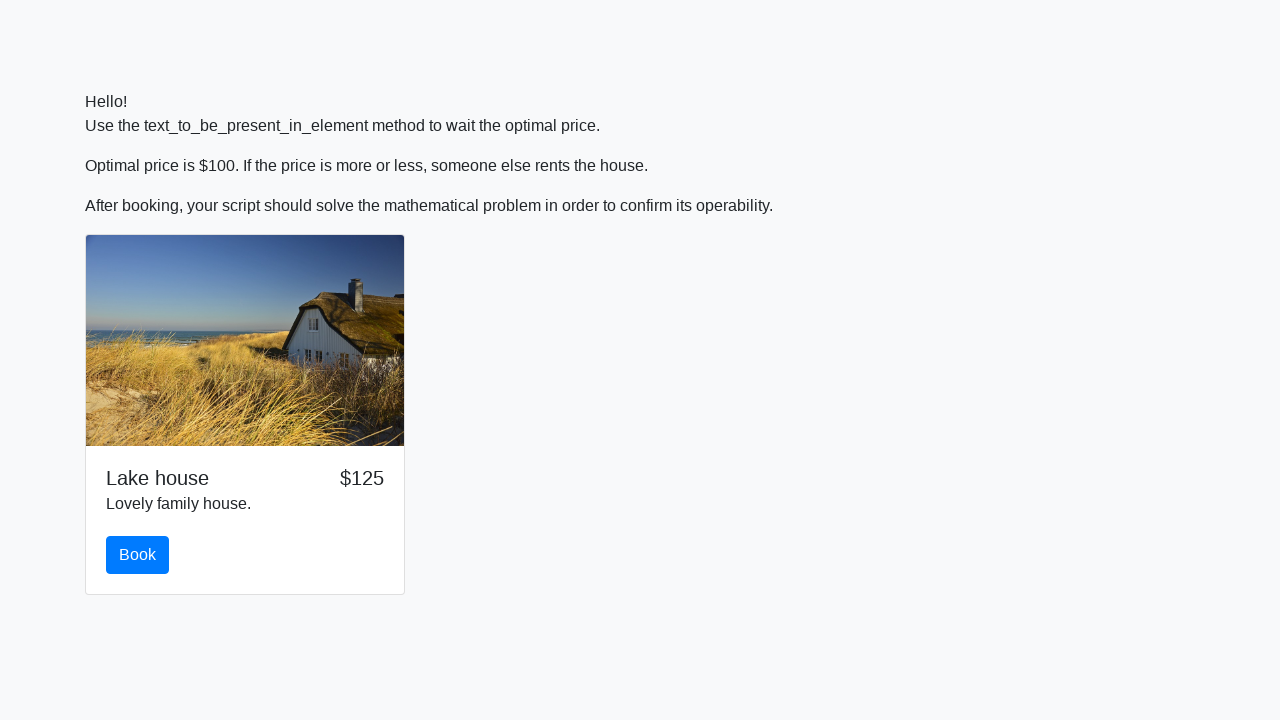

Waited for price to reach $100
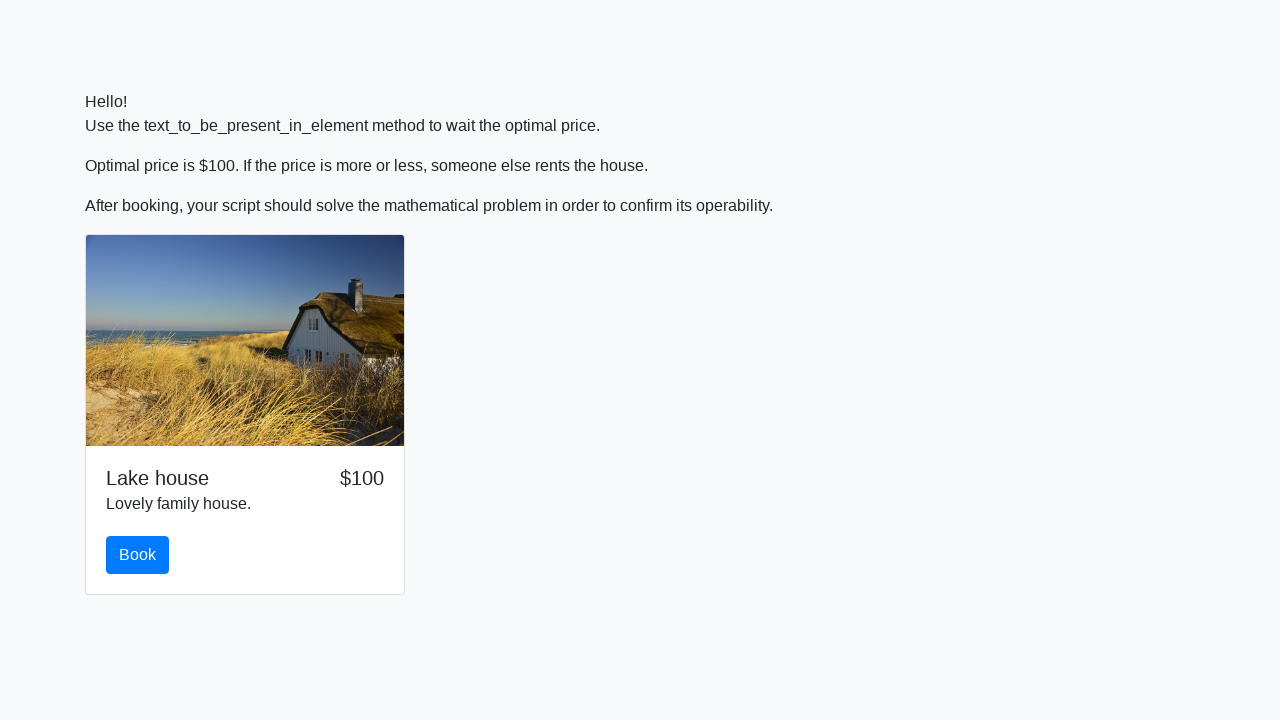

Clicked book button at (138, 555) on #book
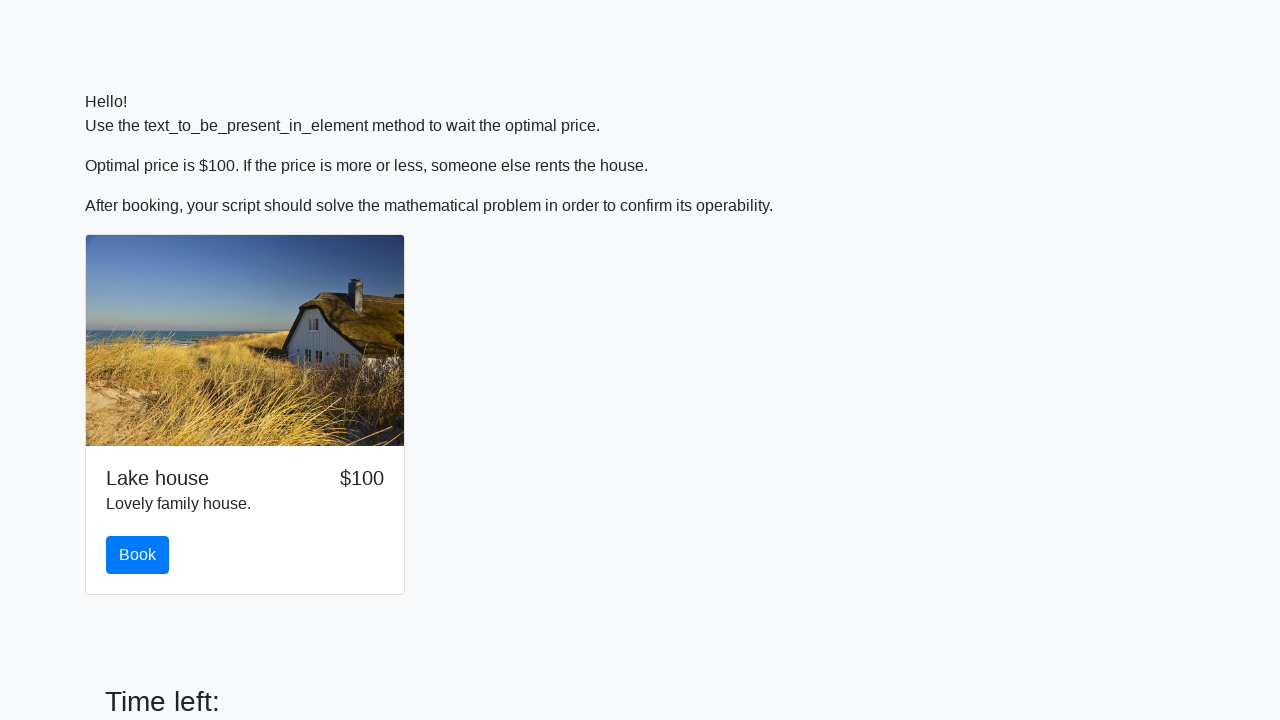

Scrolled down to view math problem
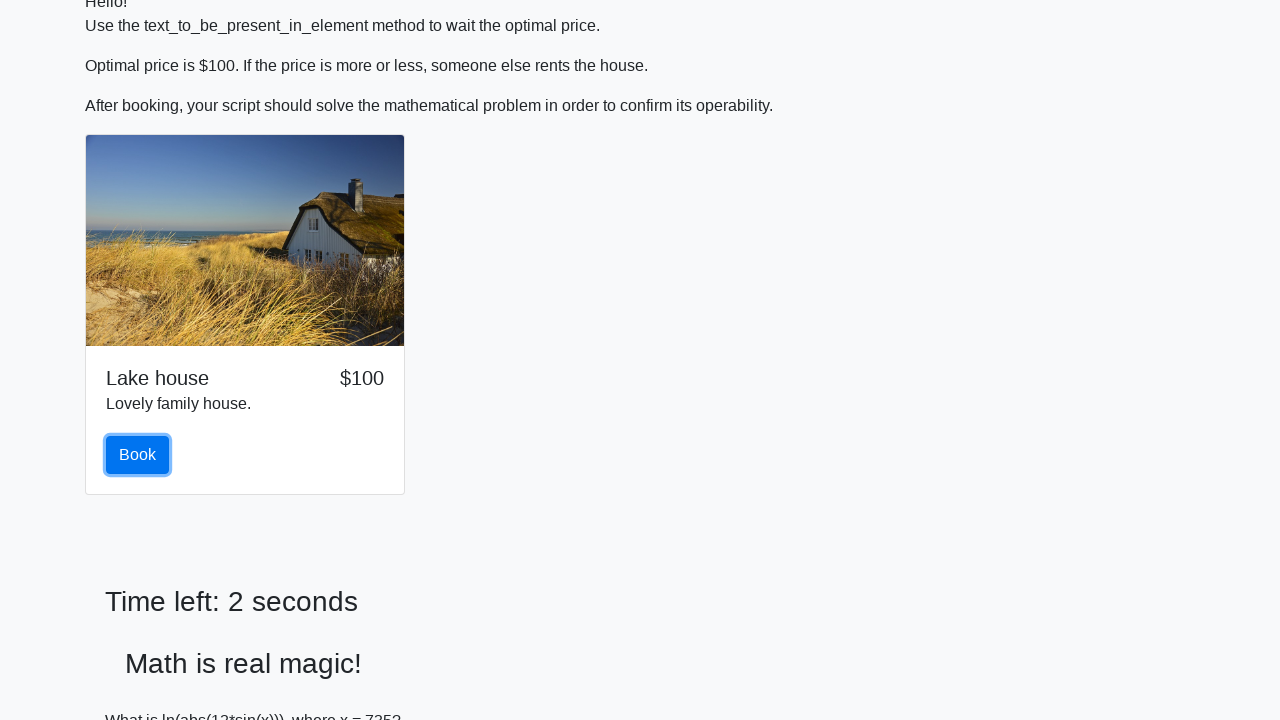

Retrieved value from input field: 735
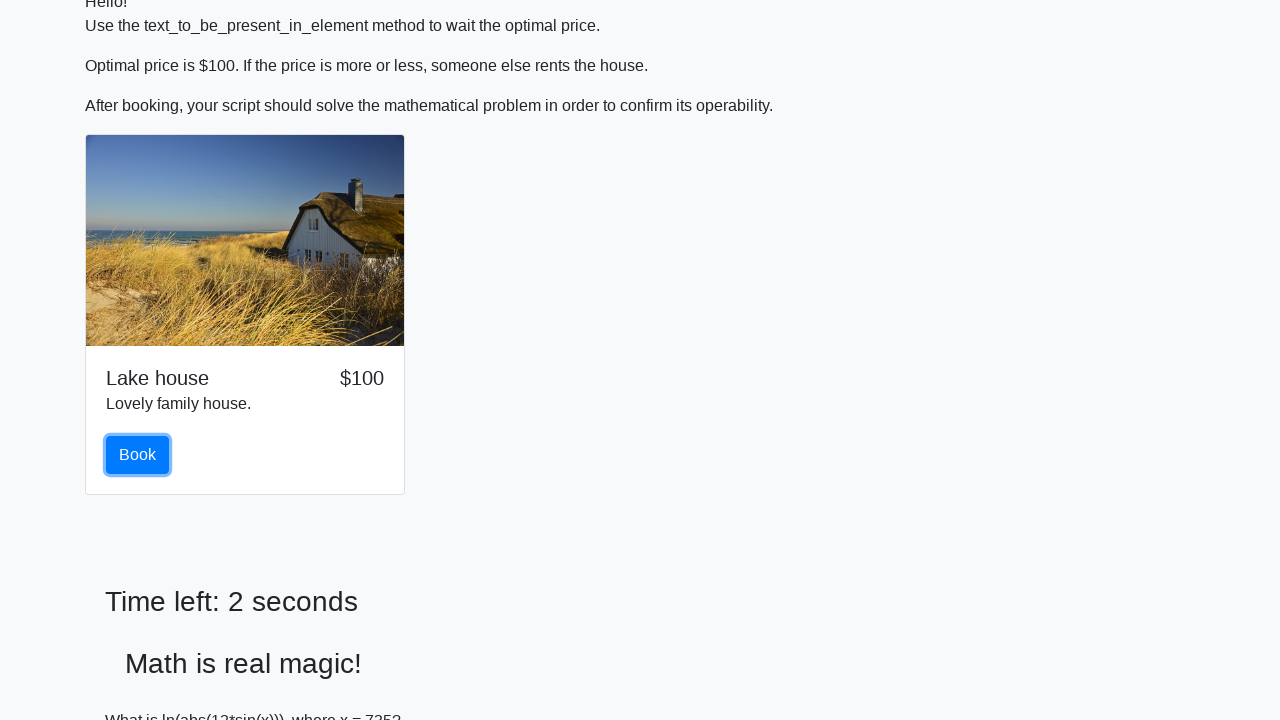

Calculated result: 0.4621629073783843
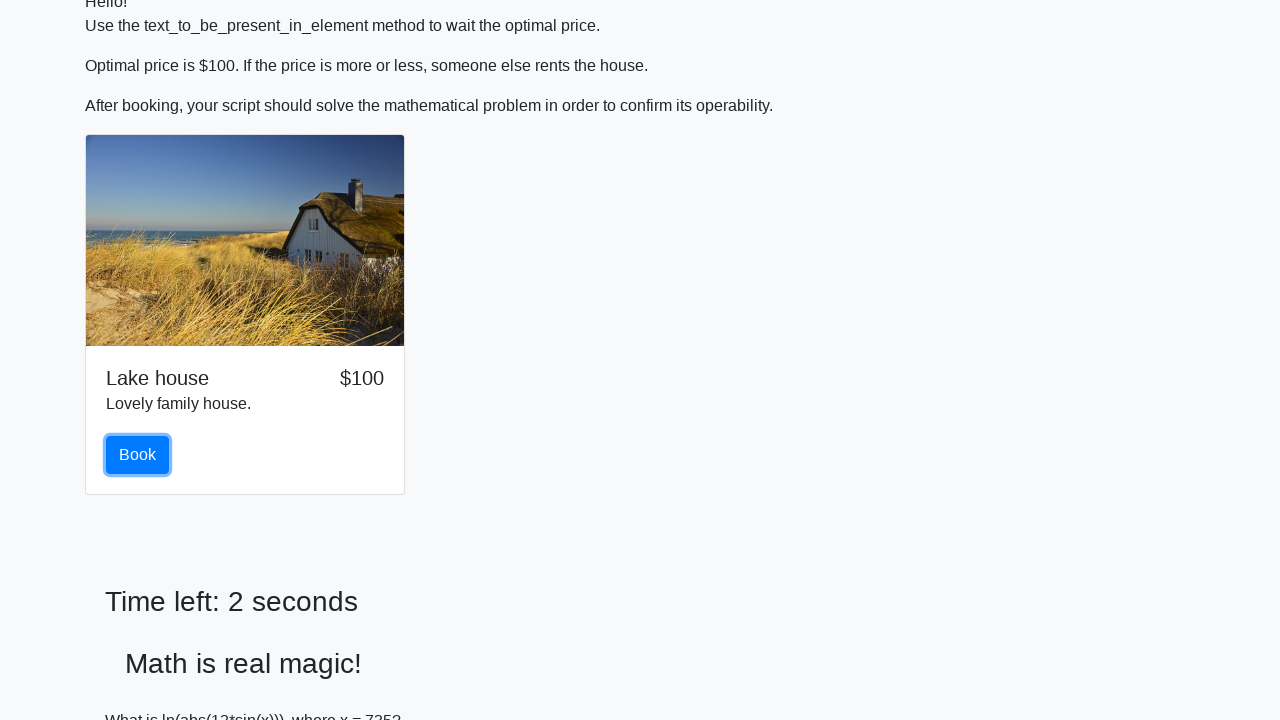

Entered calculated answer in form field on #answer
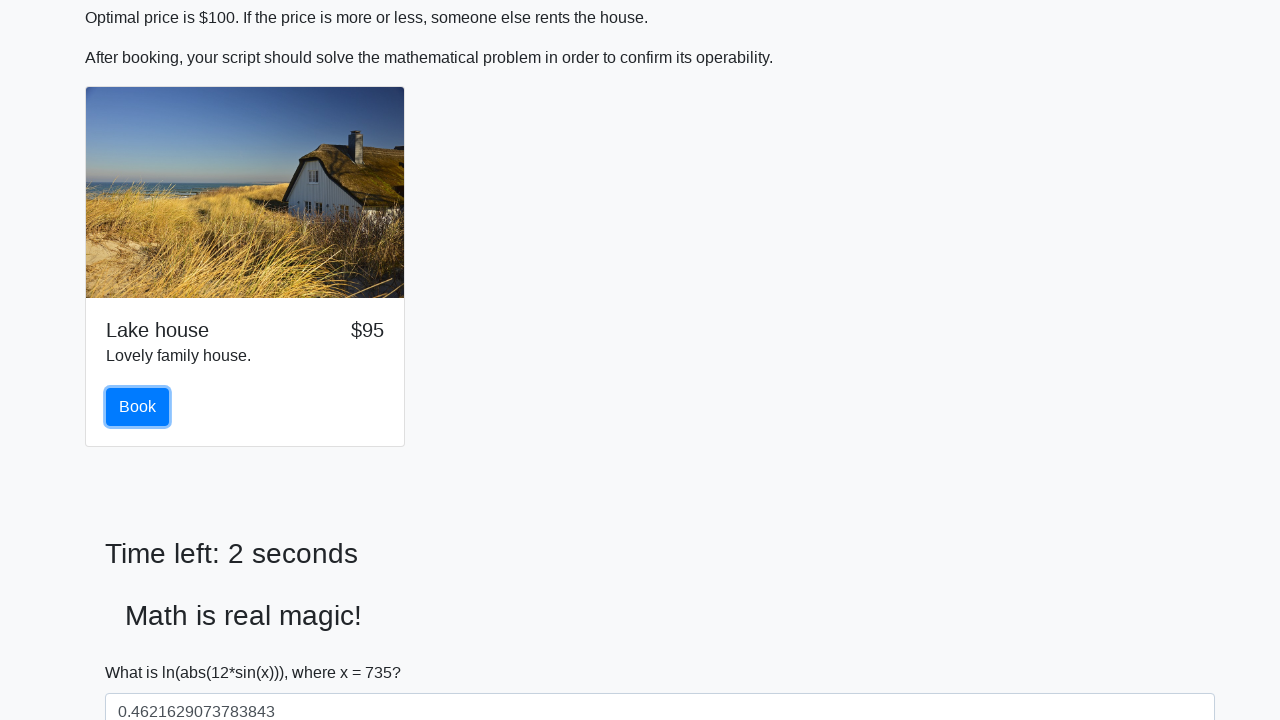

Clicked solve button to submit answer at (143, 651) on #solve
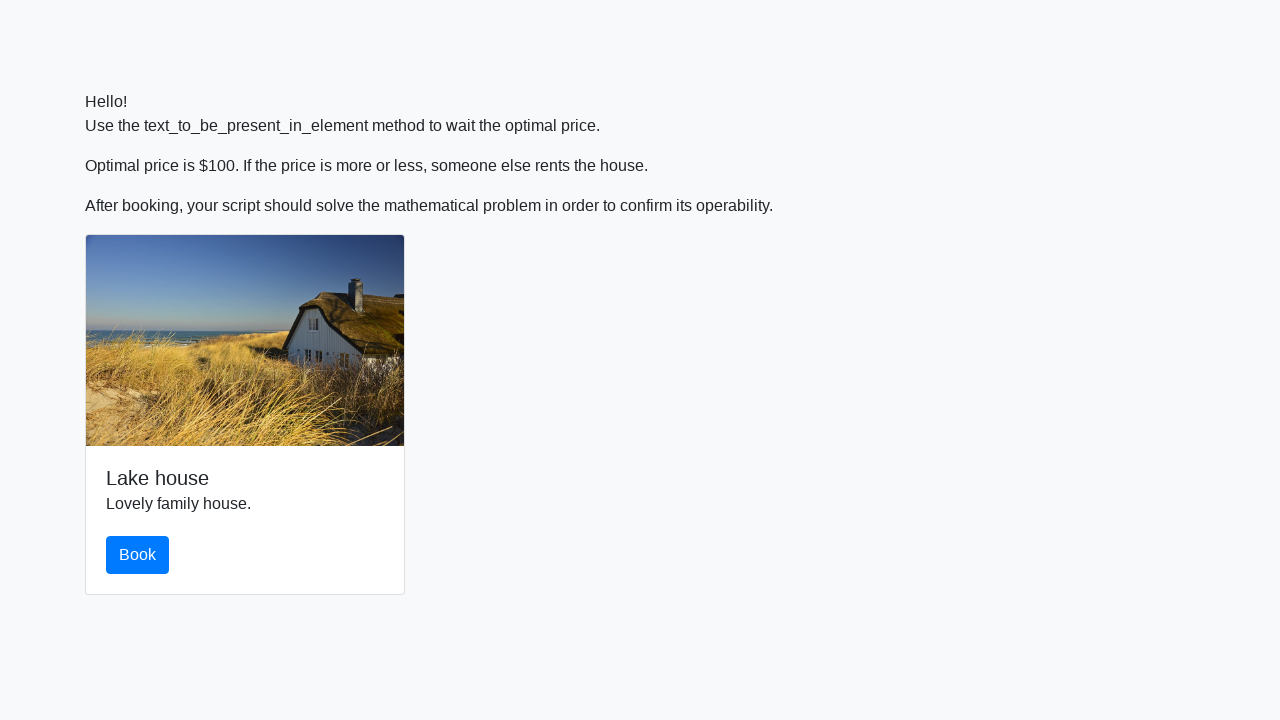

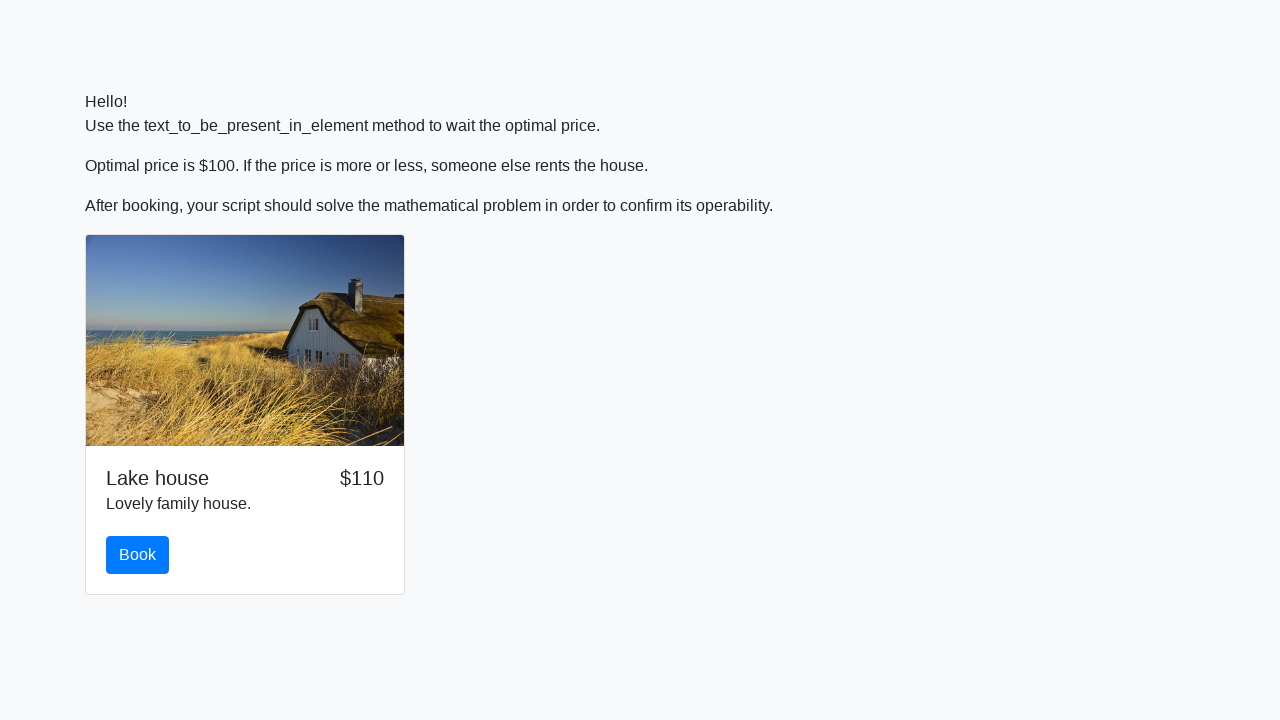